Tests drag and drop functionality by dragging an element to a target drop zone

Starting URL: http://jqueryui.com/resources/demos/droppable/default.html

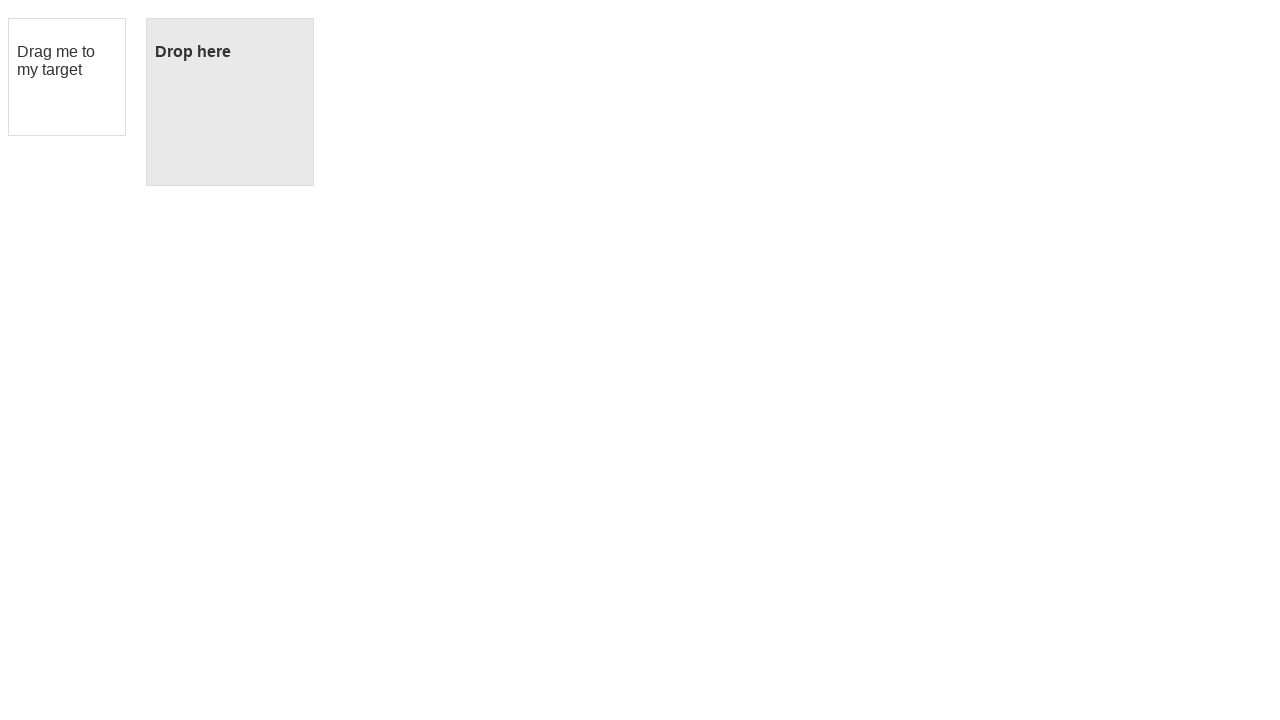

Located draggable element 'Drag me to my target'
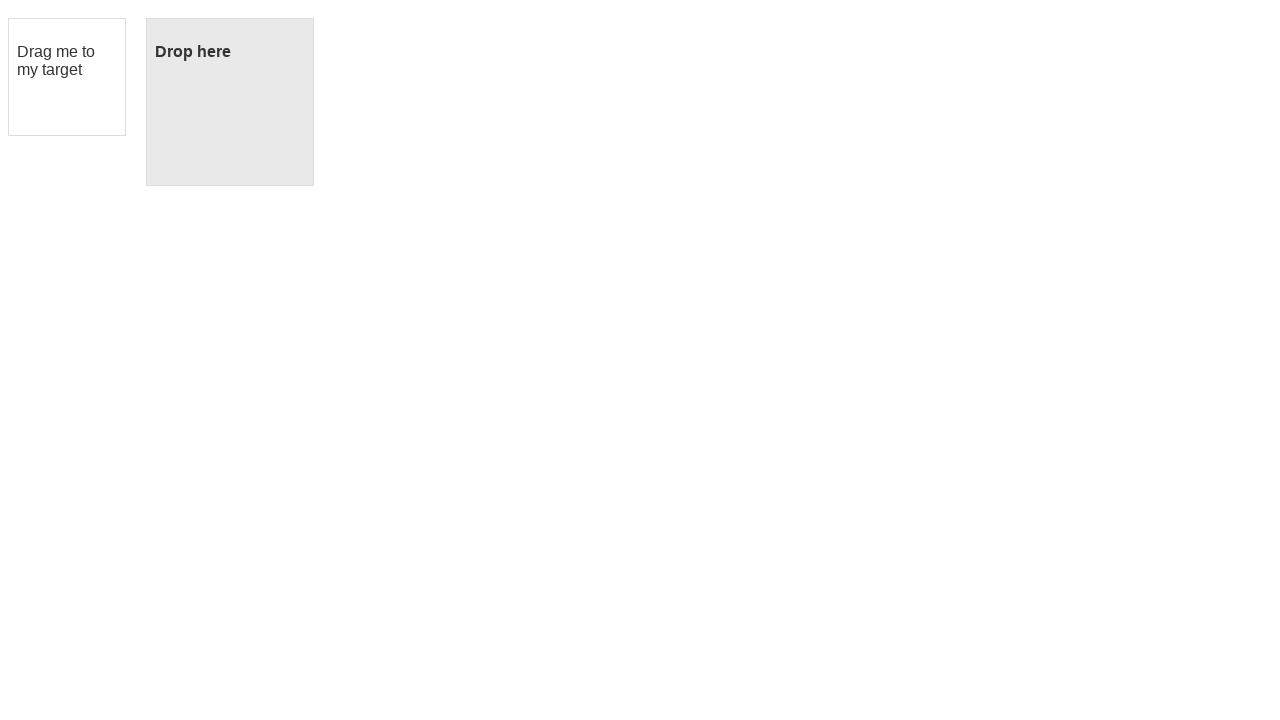

Located drop target element with id 'droppable'
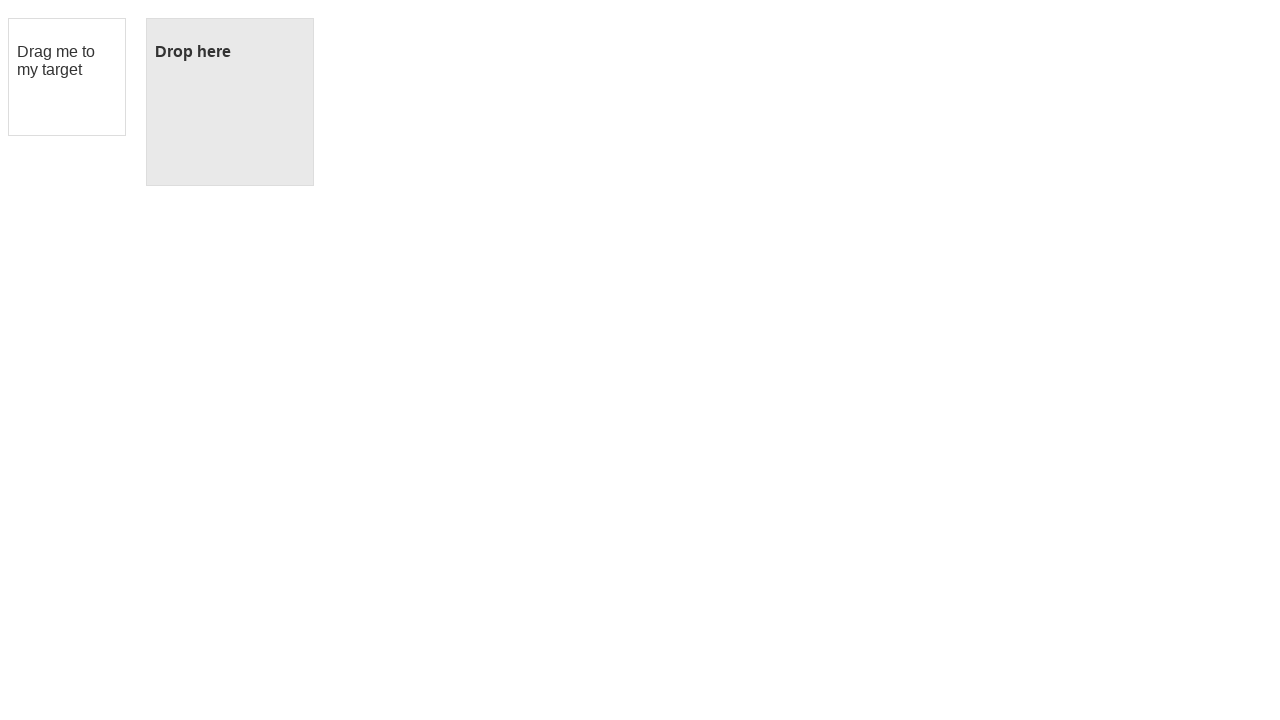

Dragged element to drop target zone at (230, 102)
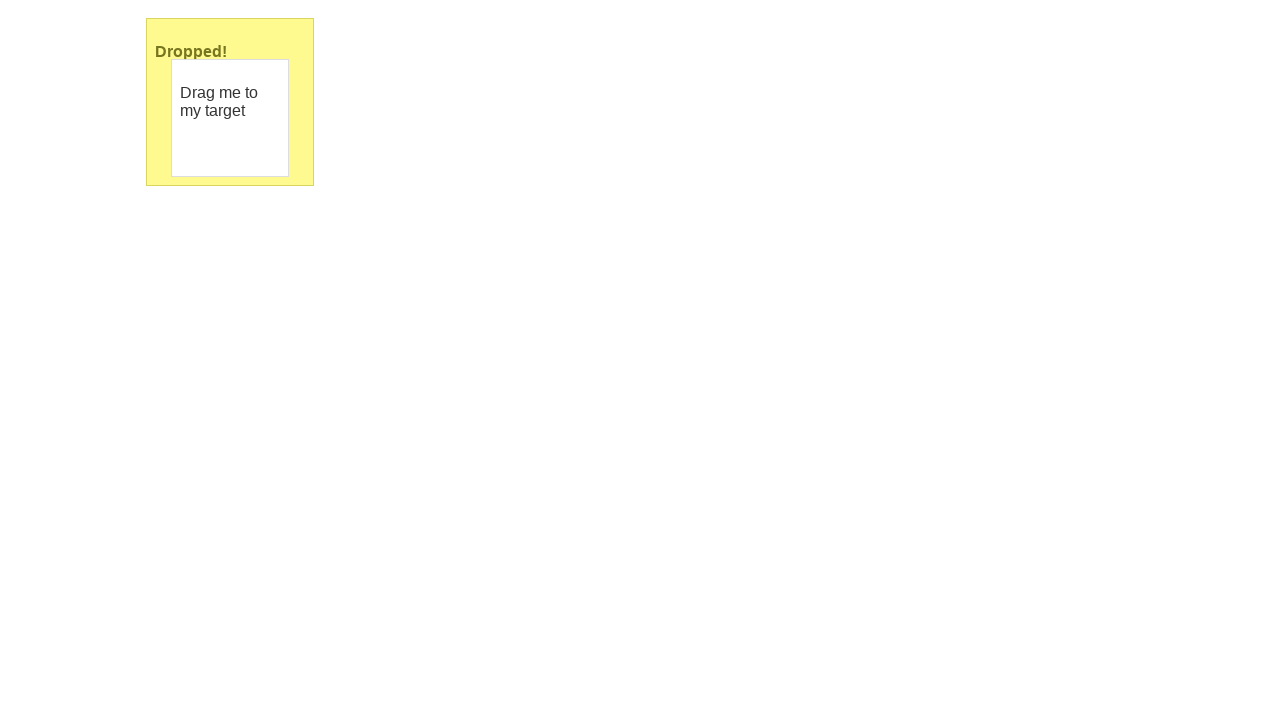

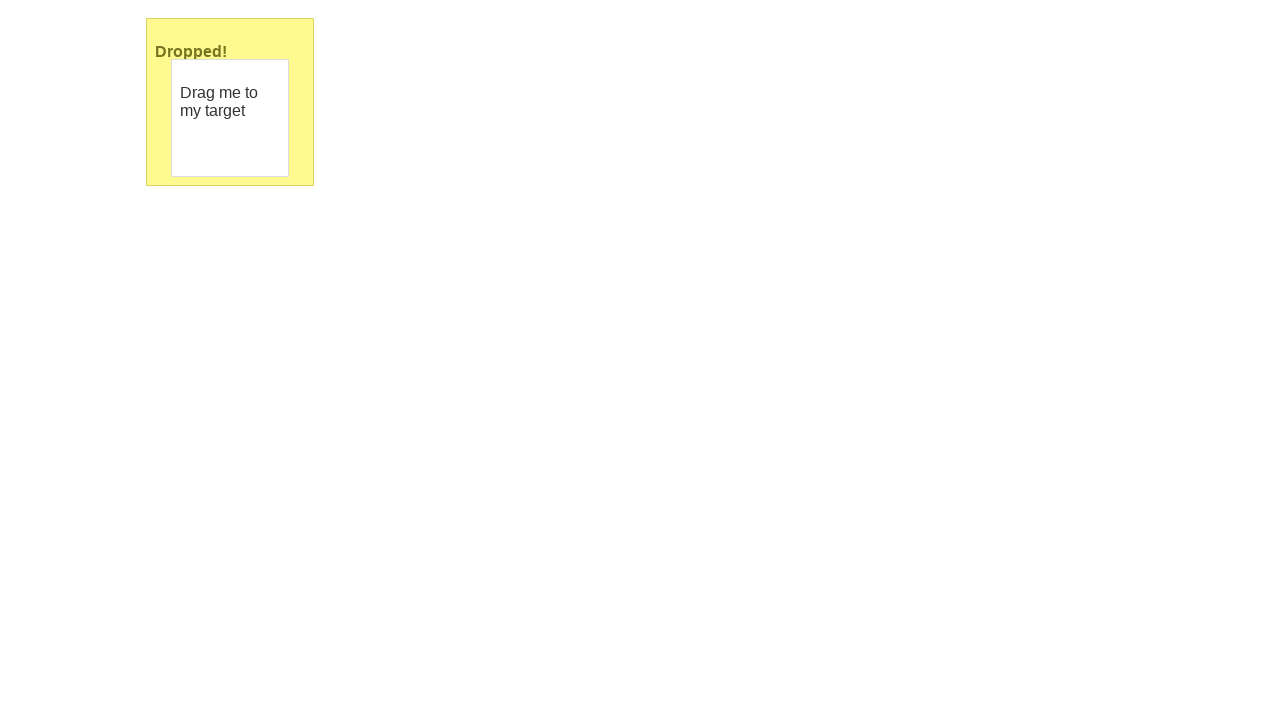